Tests drag-and-drop functionality on the jQuery UI droppable demo page by dragging an element and dropping it onto a target area.

Starting URL: https://jqueryui.com/droppable/

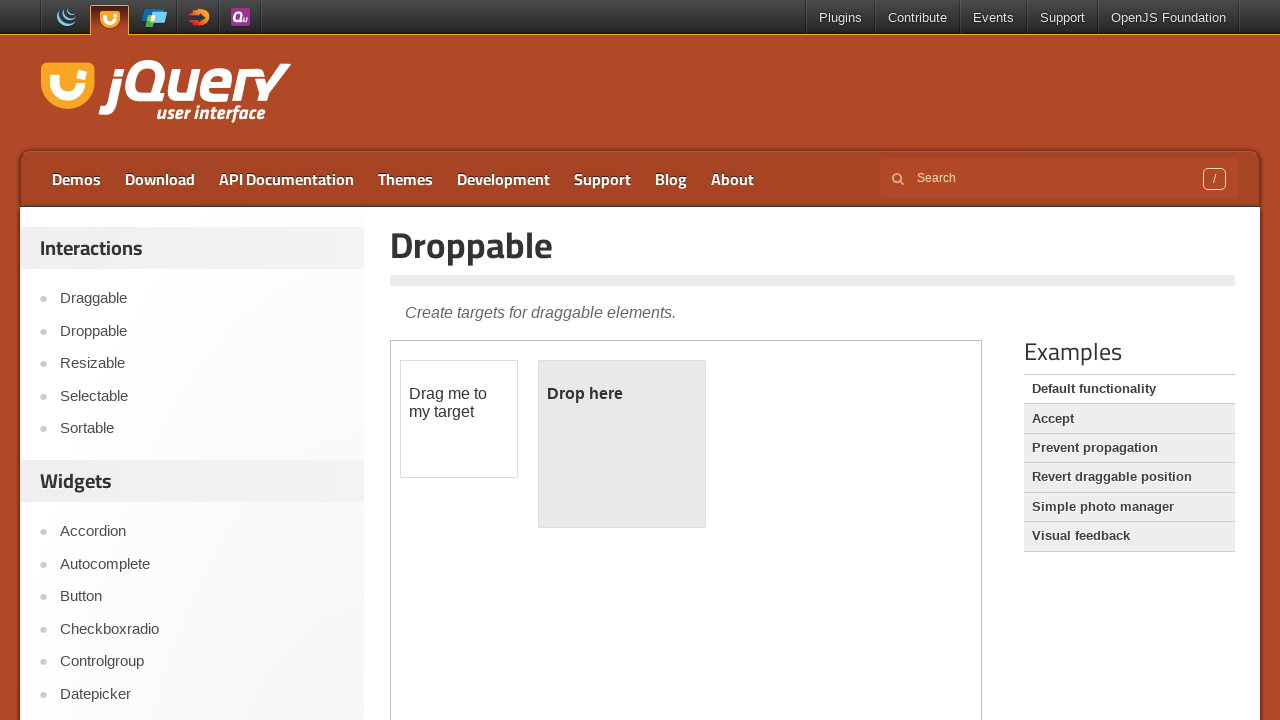

Waited 2 seconds for page to load
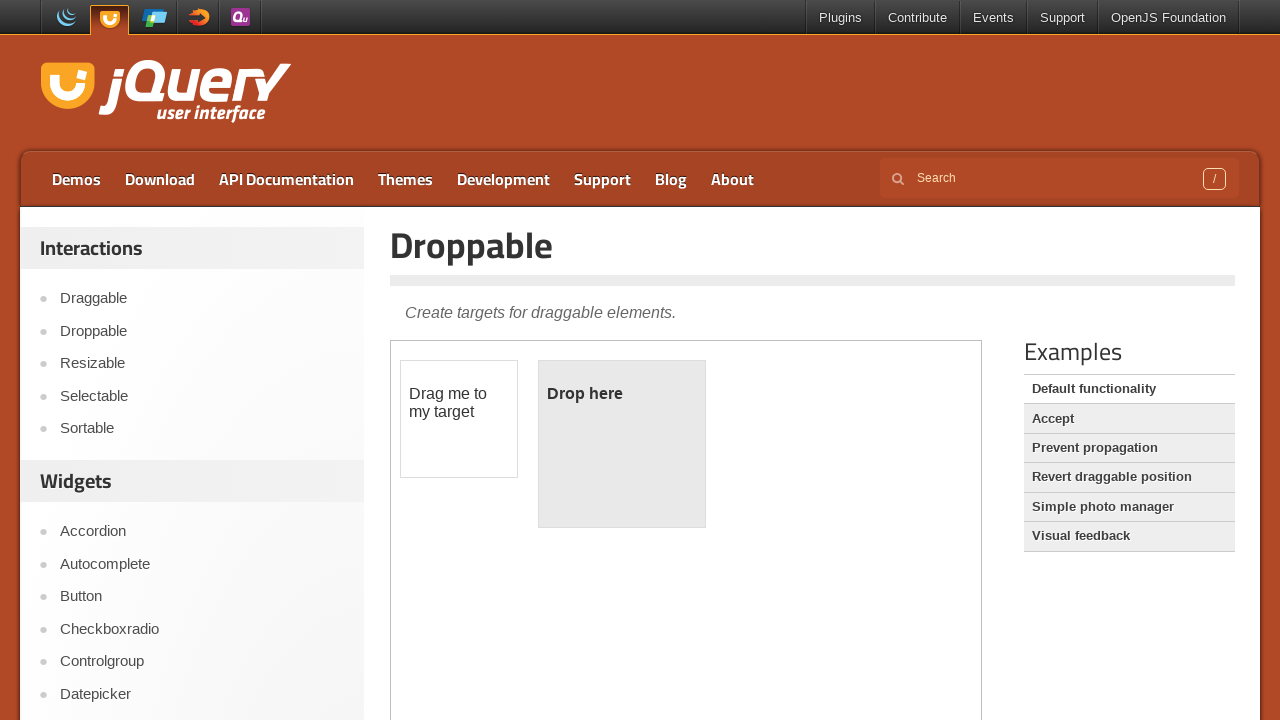

Located demo iframe
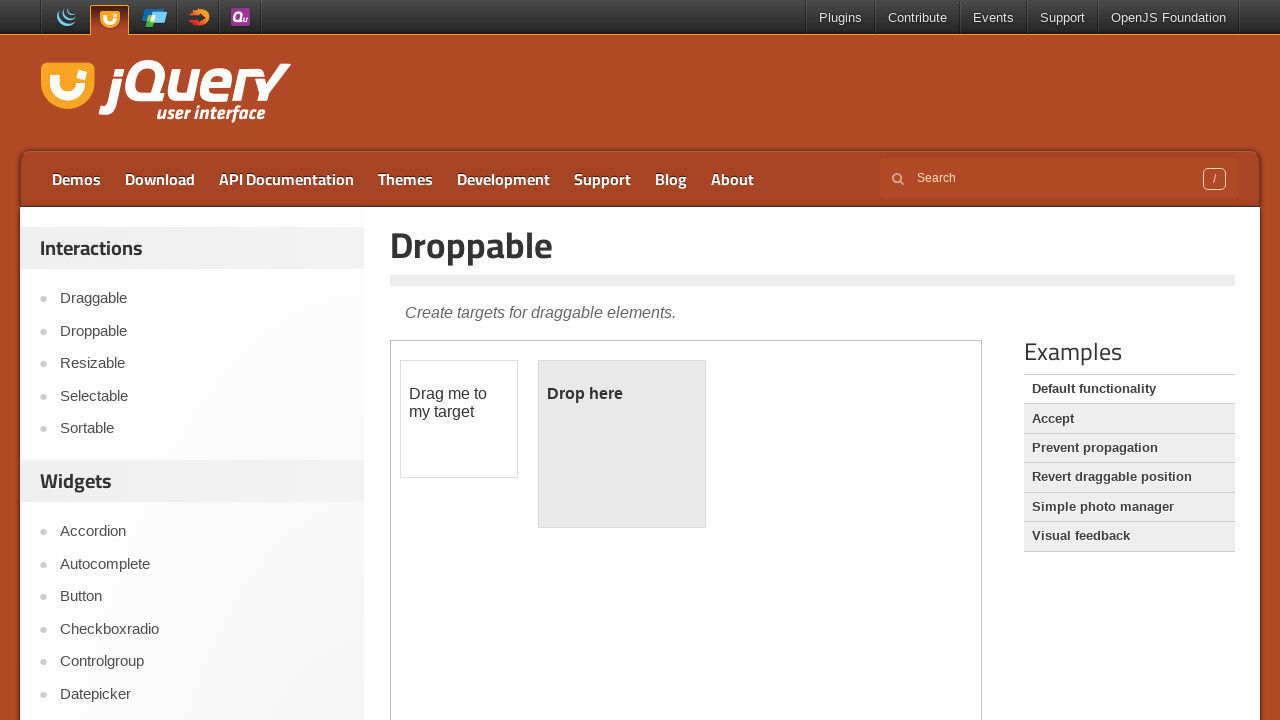

Located draggable element within iframe
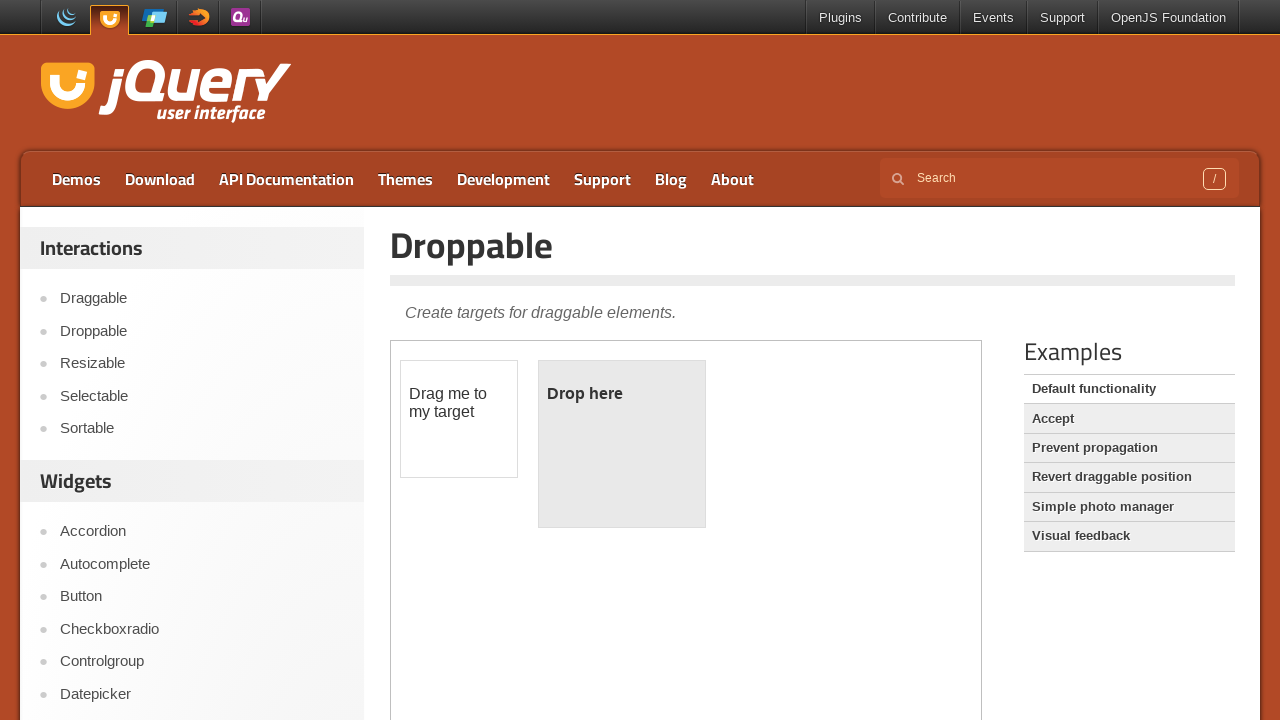

Located droppable target element within iframe
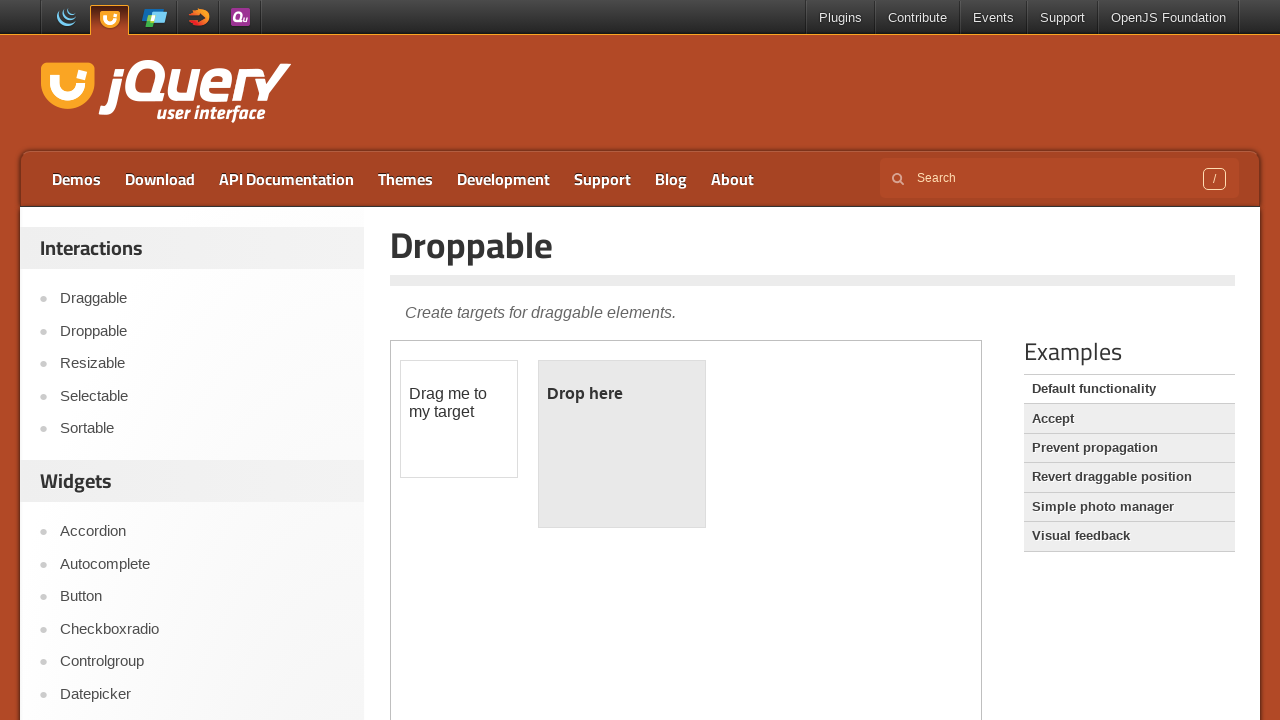

Dragged element onto droppable target at (622, 444)
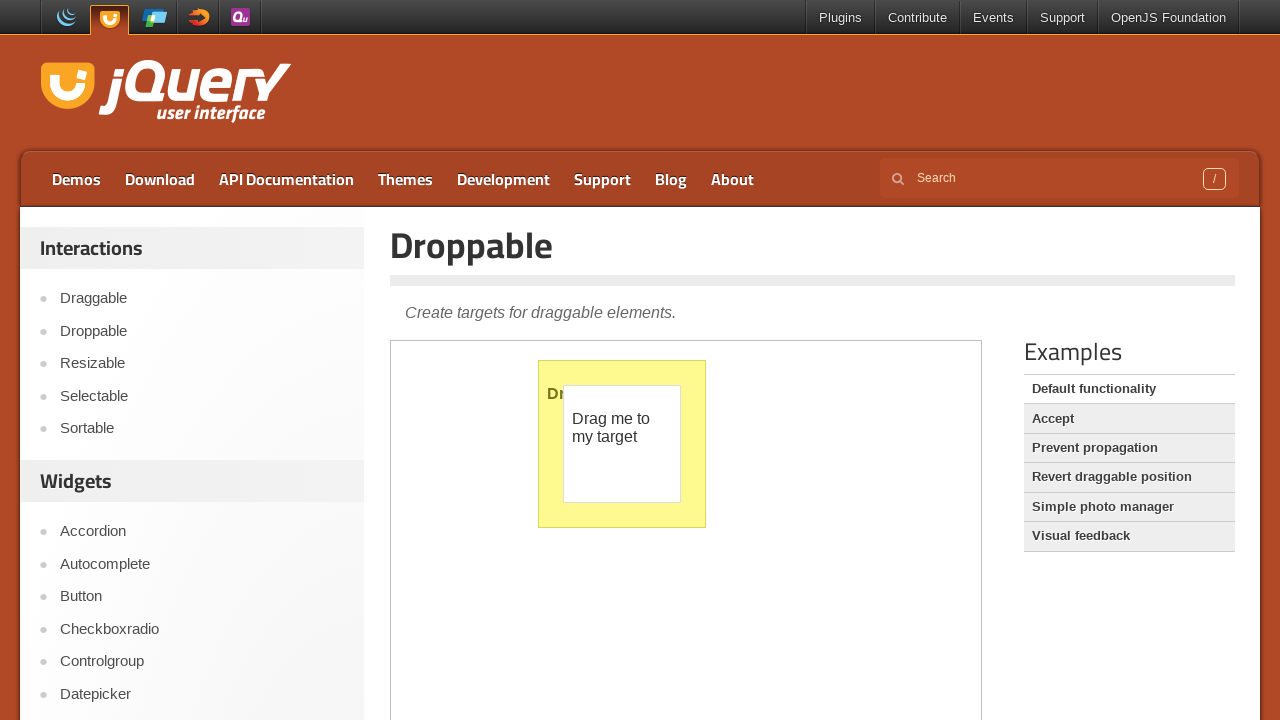

Waited 2 seconds to observe drop result
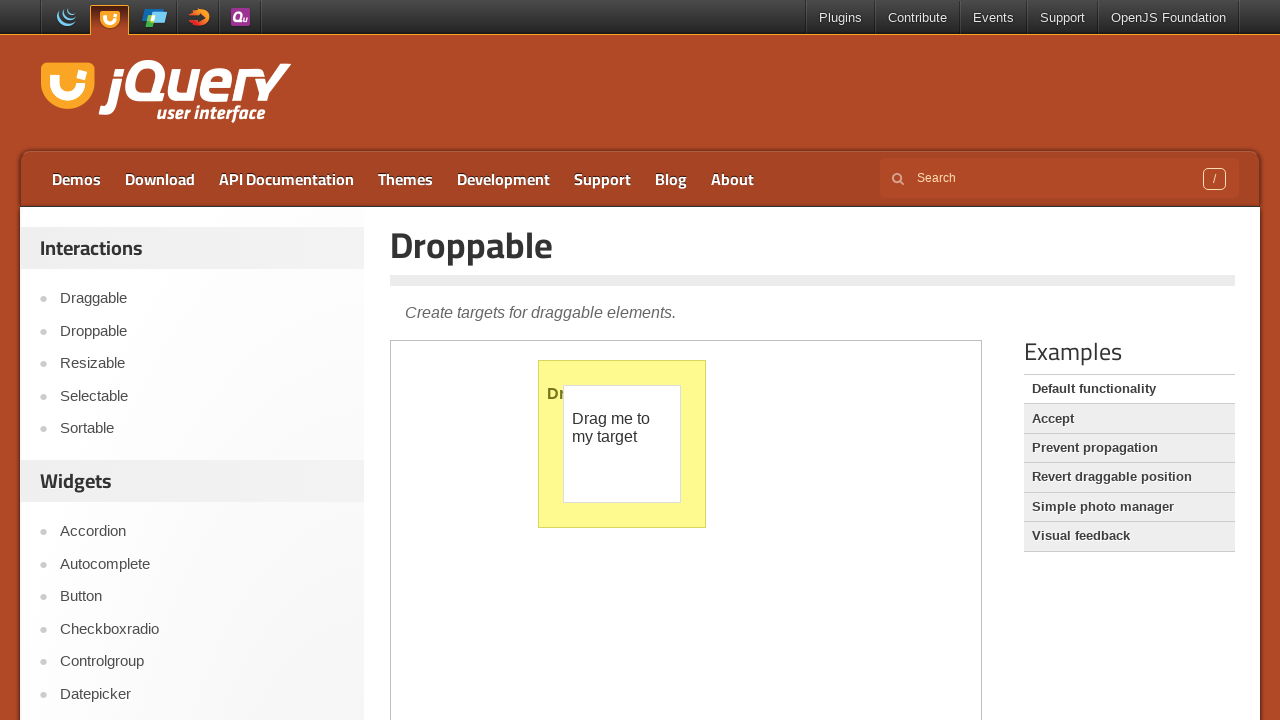

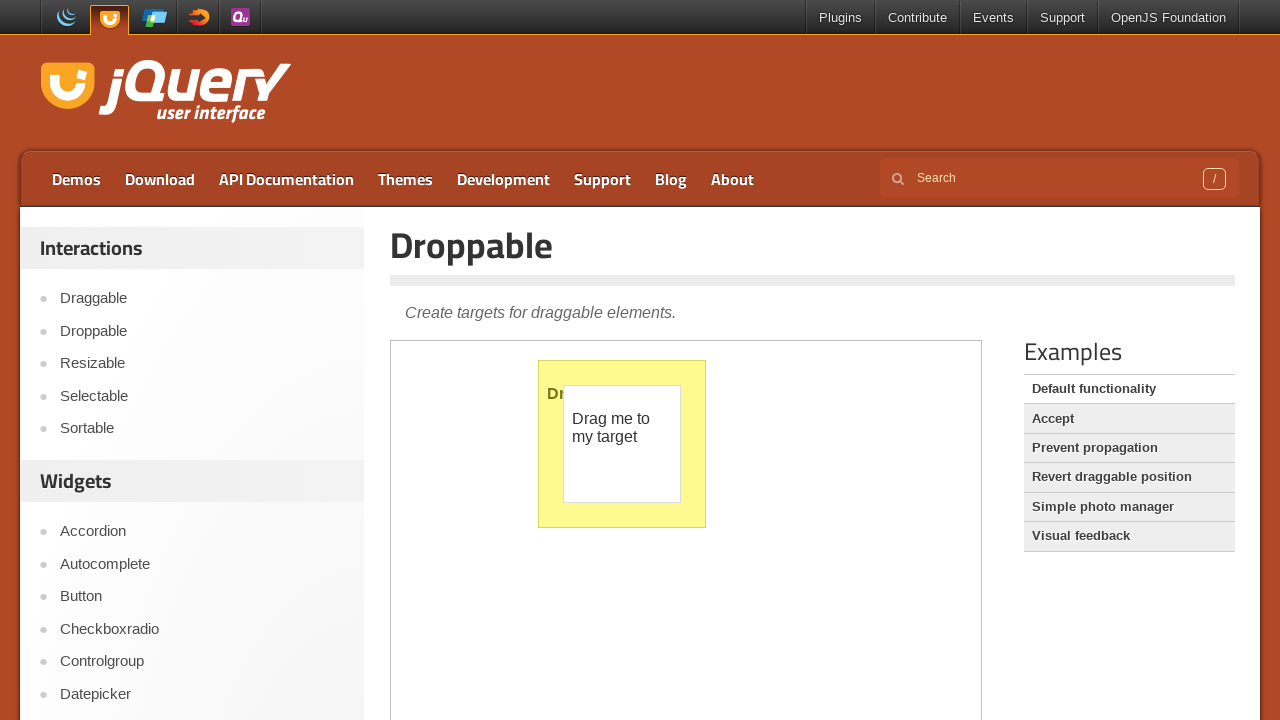